Tests file download functionality by clicking a download button on the LeafGround test page

Starting URL: https://www.leafground.com/file.xhtml

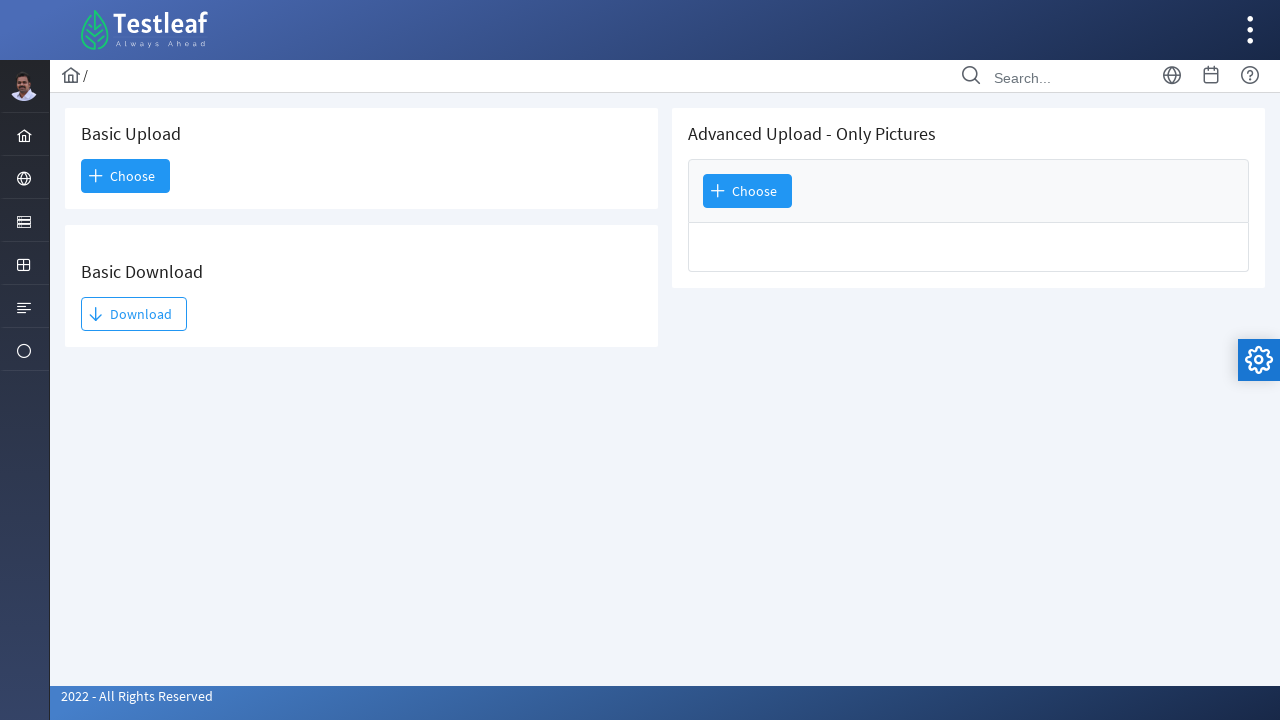

Clicked the download button on LeafGround file download page at (134, 314) on #j_idt93\:j_idt95
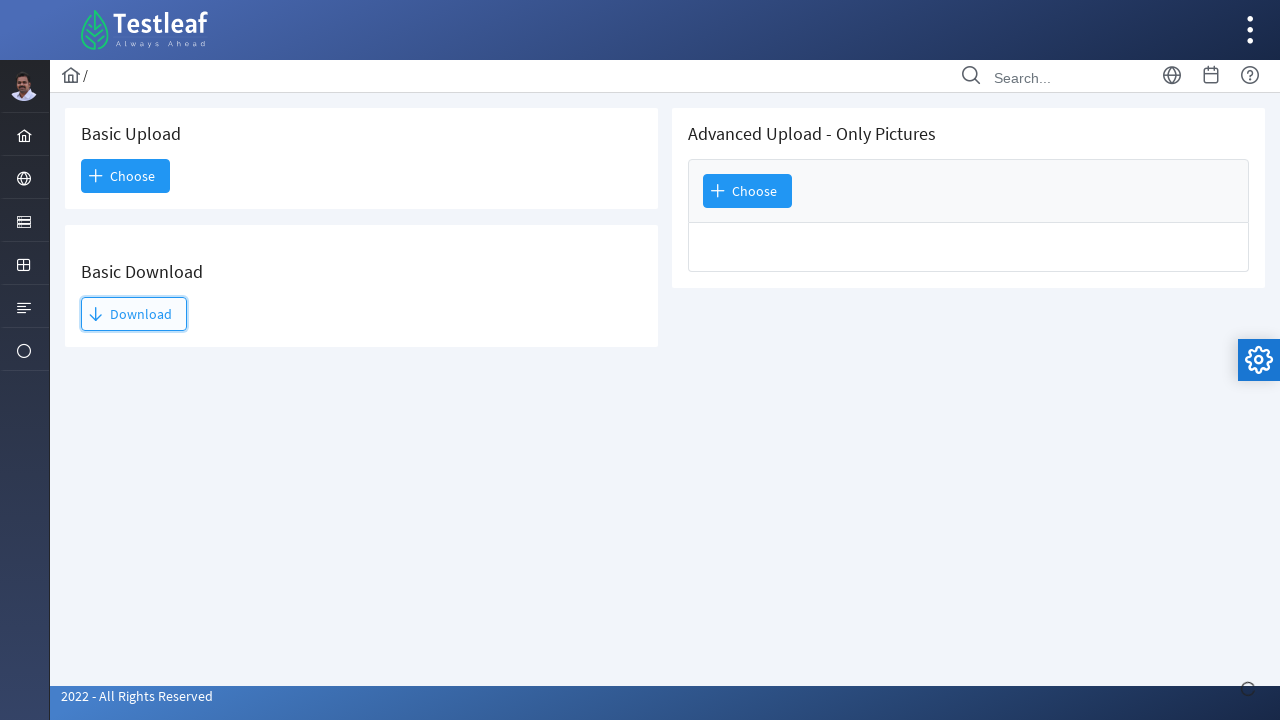

Waited 2 seconds for file download to initiate
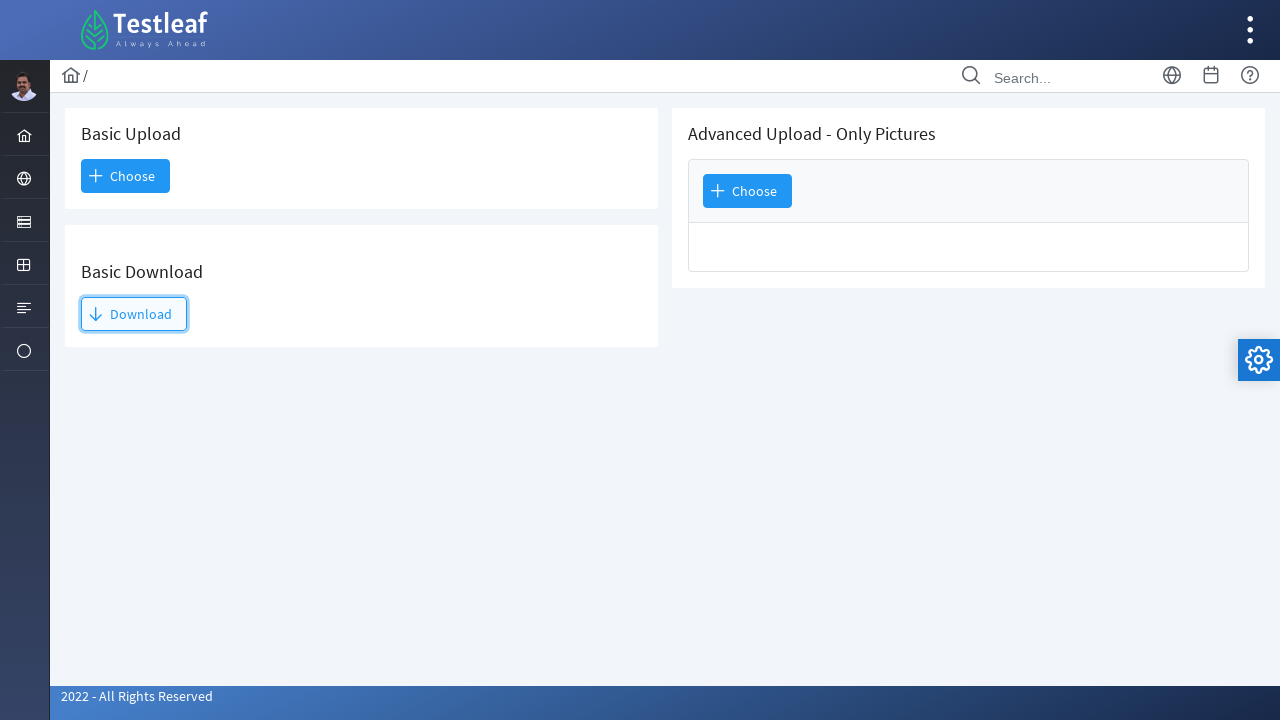

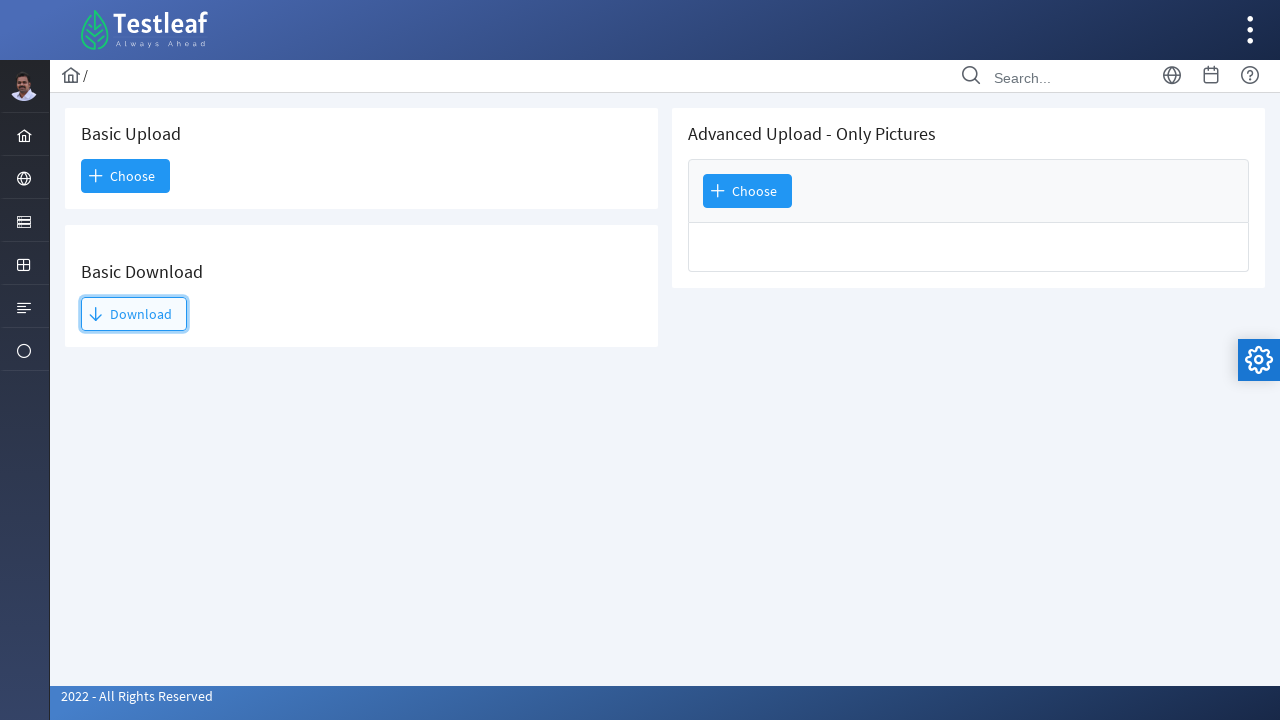